Tests mouse wheel scrolling functionality by scrolling down 1000 pixels and then scrolling up 500 pixels on the practice page

Starting URL: https://practice.cydeo.com/

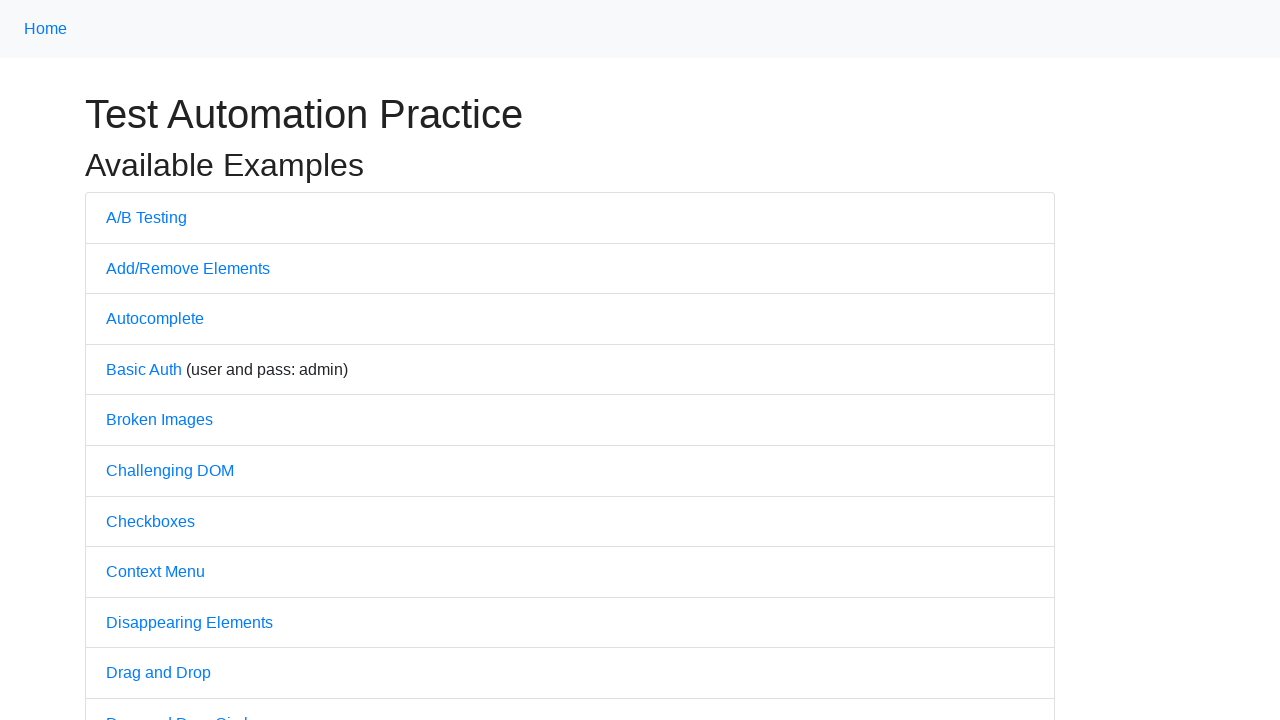

Scrolled down 1000 pixels using mouse wheel
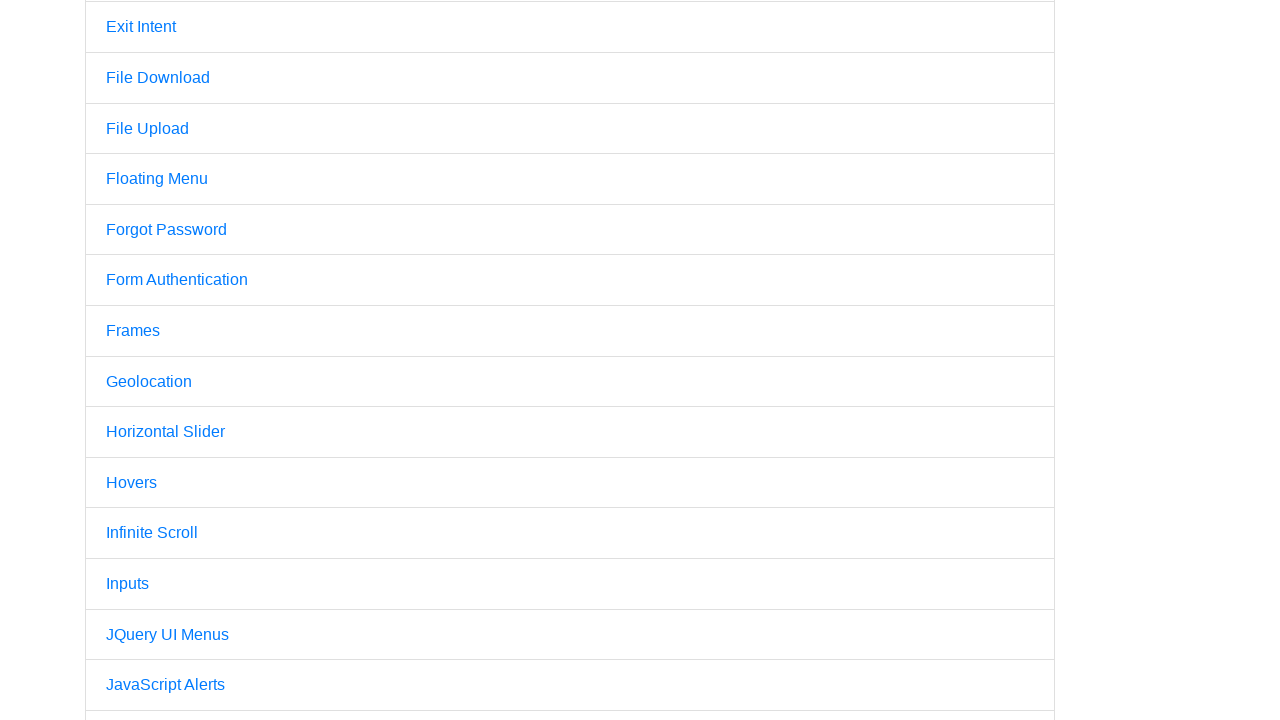

Waited 2 seconds to observe scroll effect
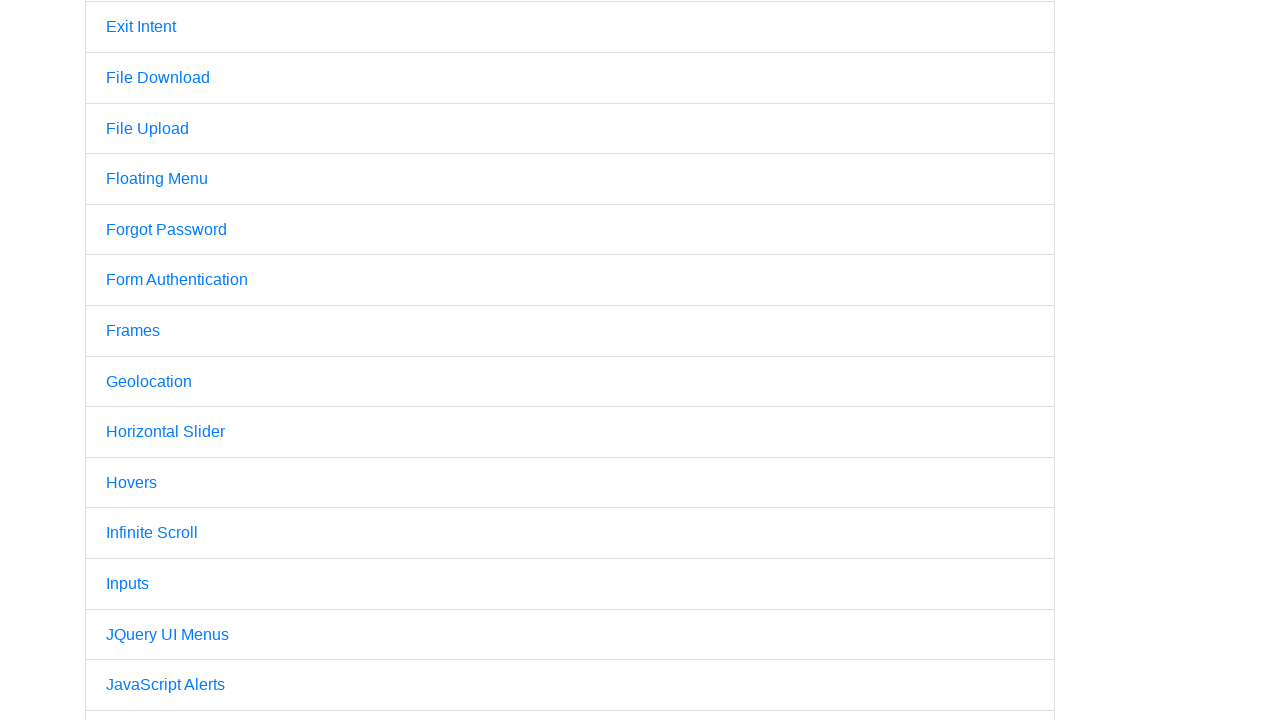

Scrolled up 500 pixels using mouse wheel
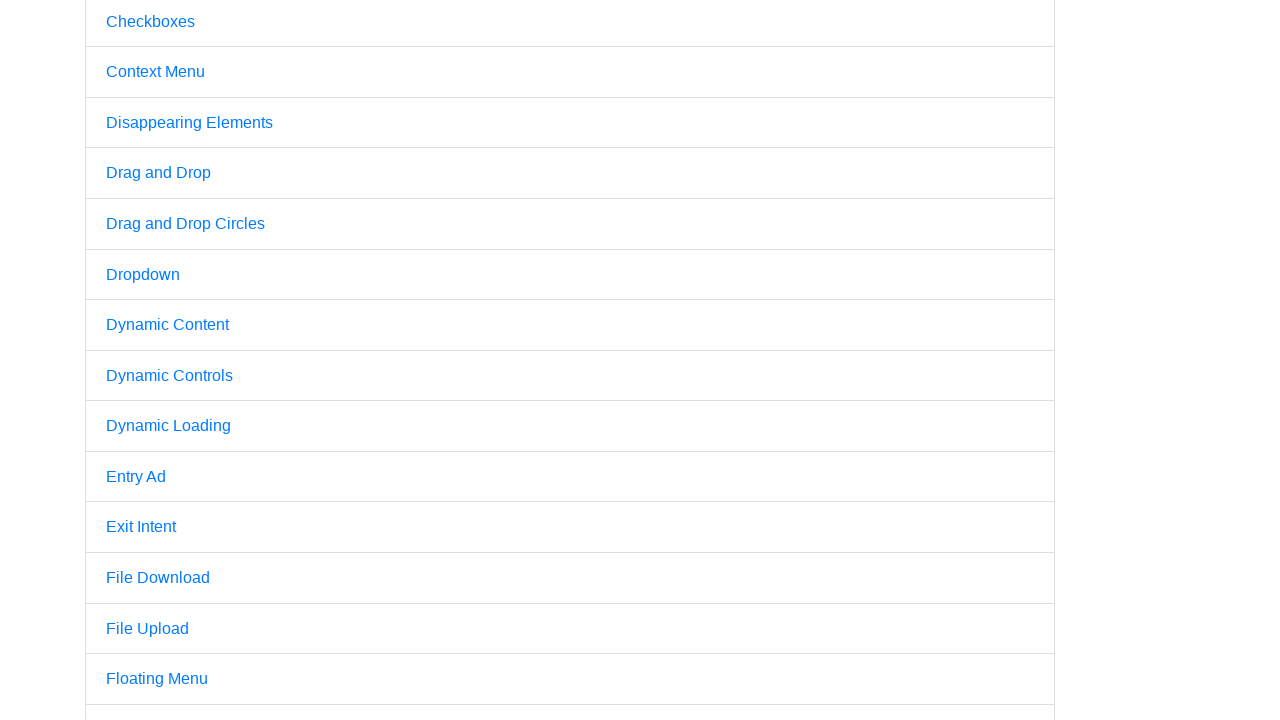

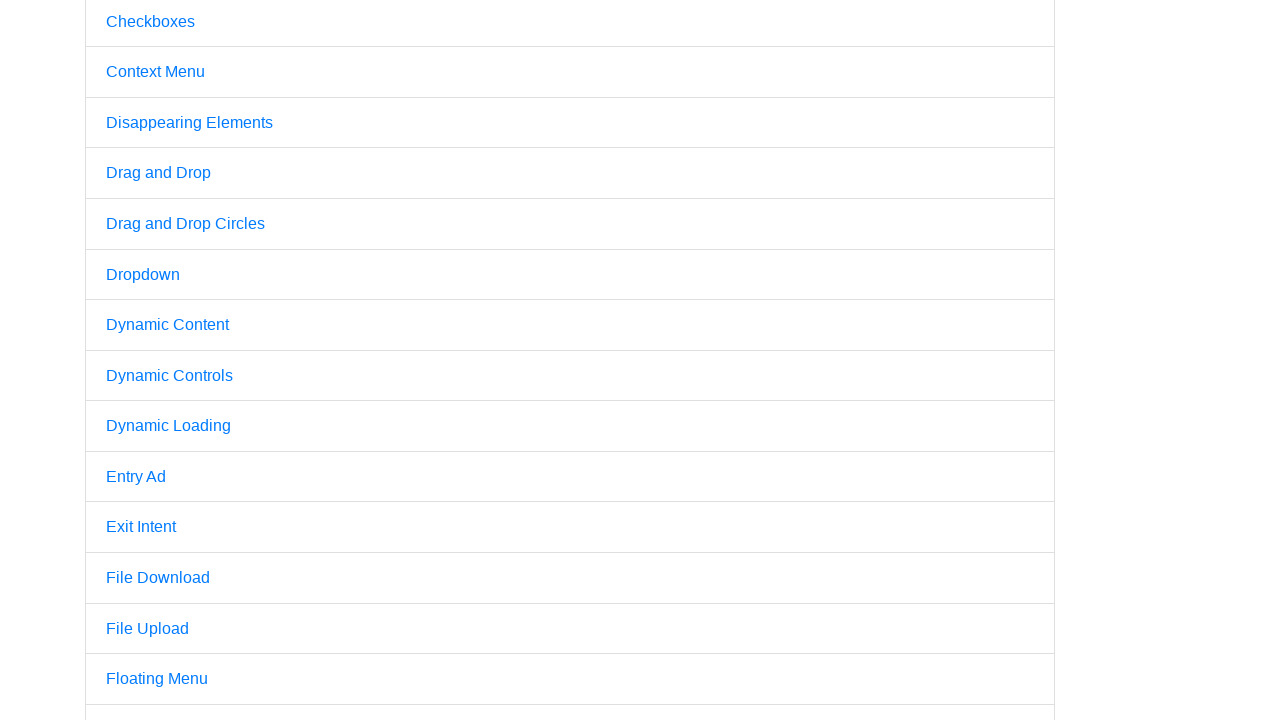